Tests registration form validation with invalid email format and verifies appropriate error messages appear

Starting URL: https://alada.vn/tai-khoan/dang-ky.html

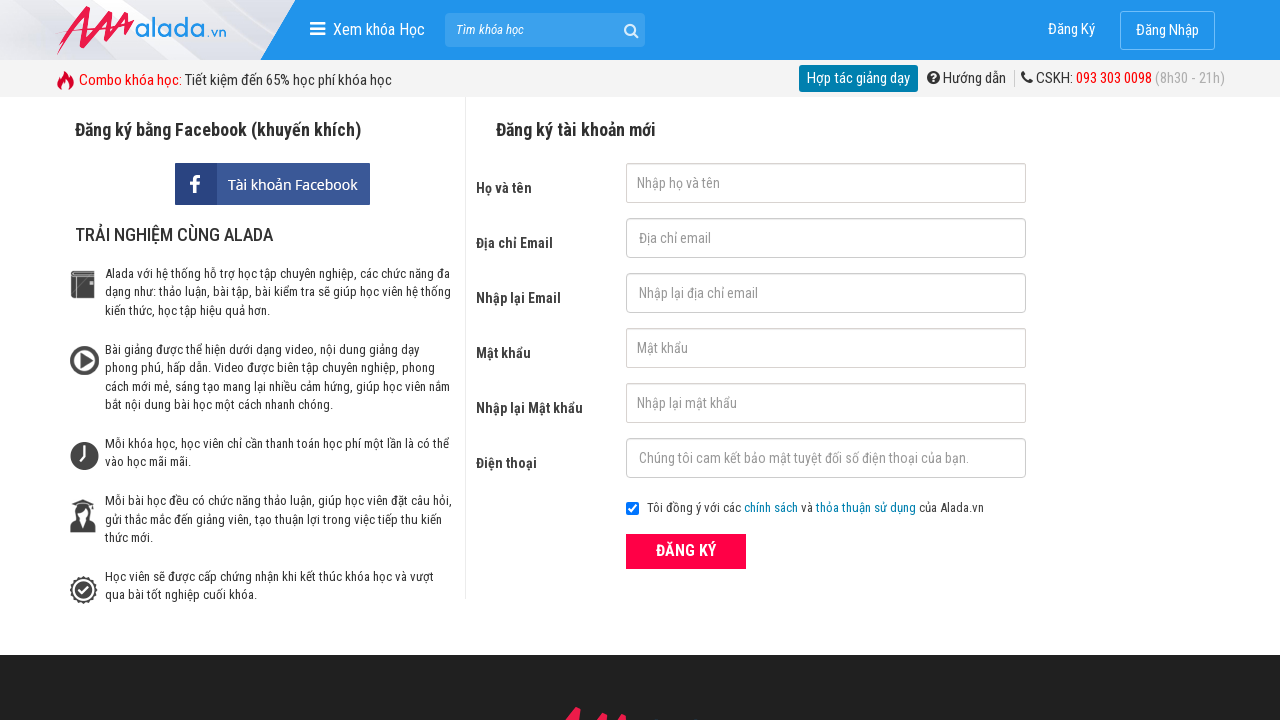

Filled first name field with 'Joe Biden' on #txtFirstname
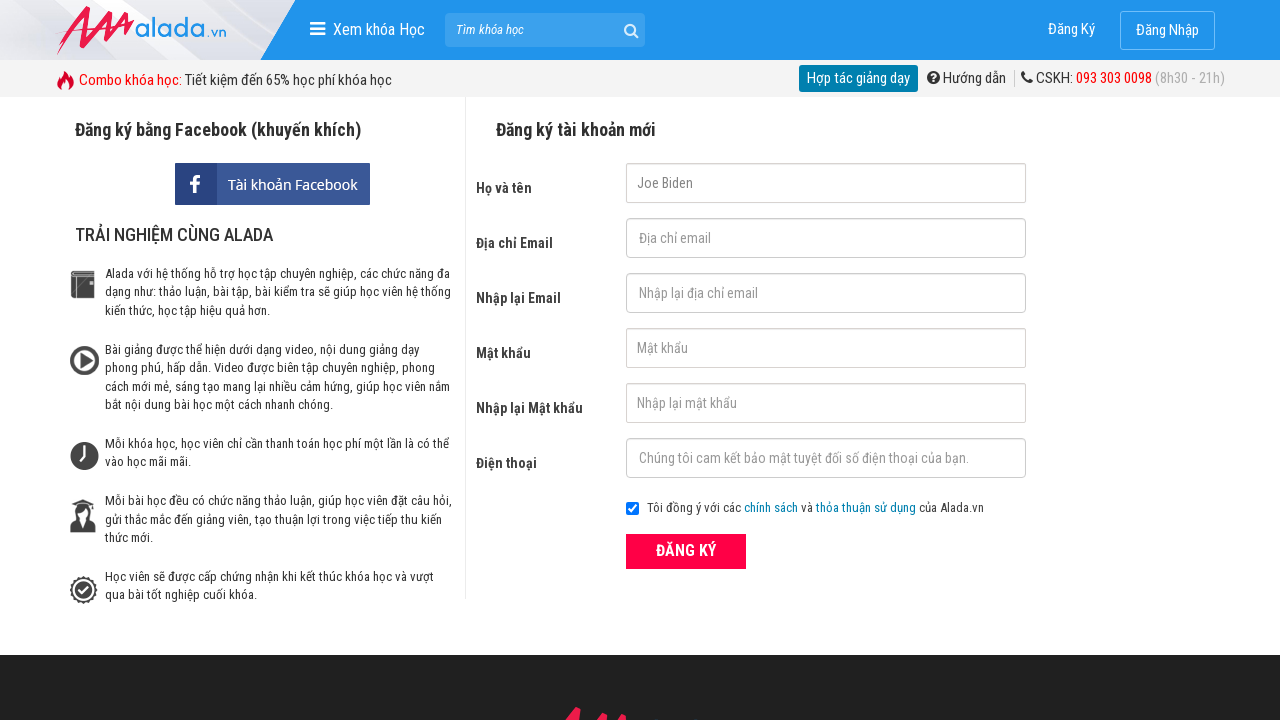

Filled email field with invalid format '123@123@123' on #txtEmail
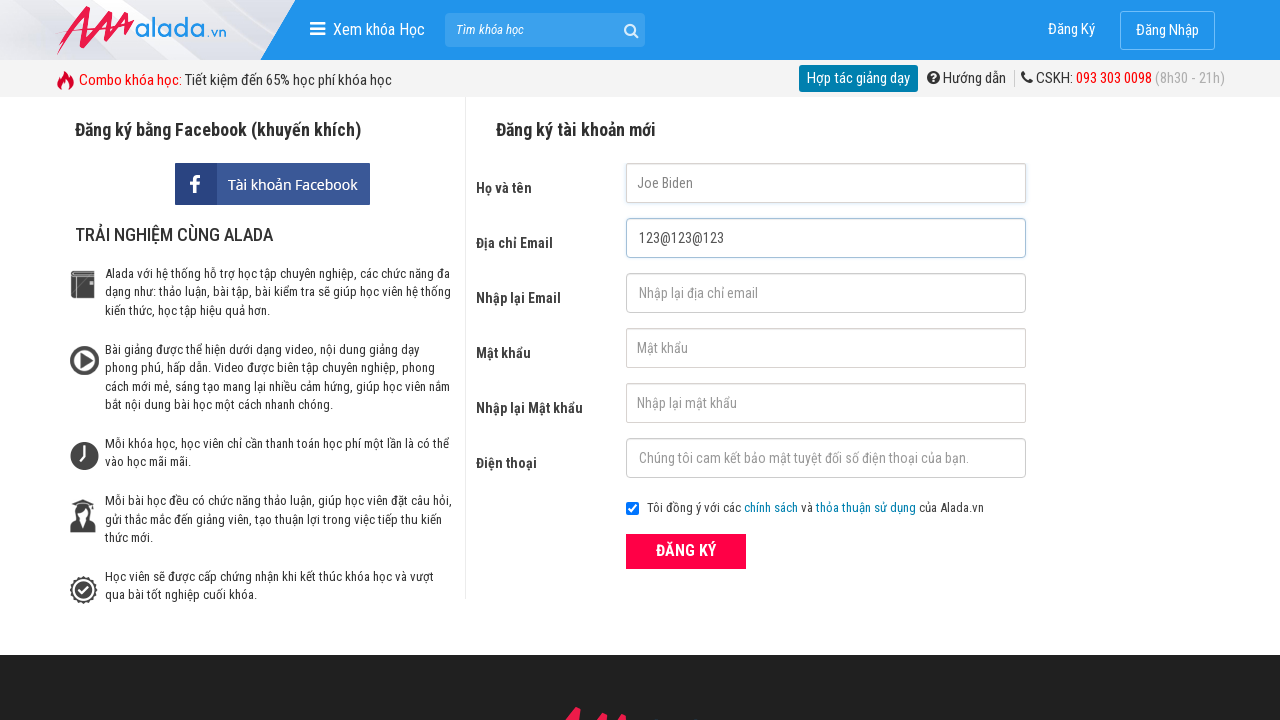

Filled confirm email field with invalid format '123@123@123' on #txtCEmail
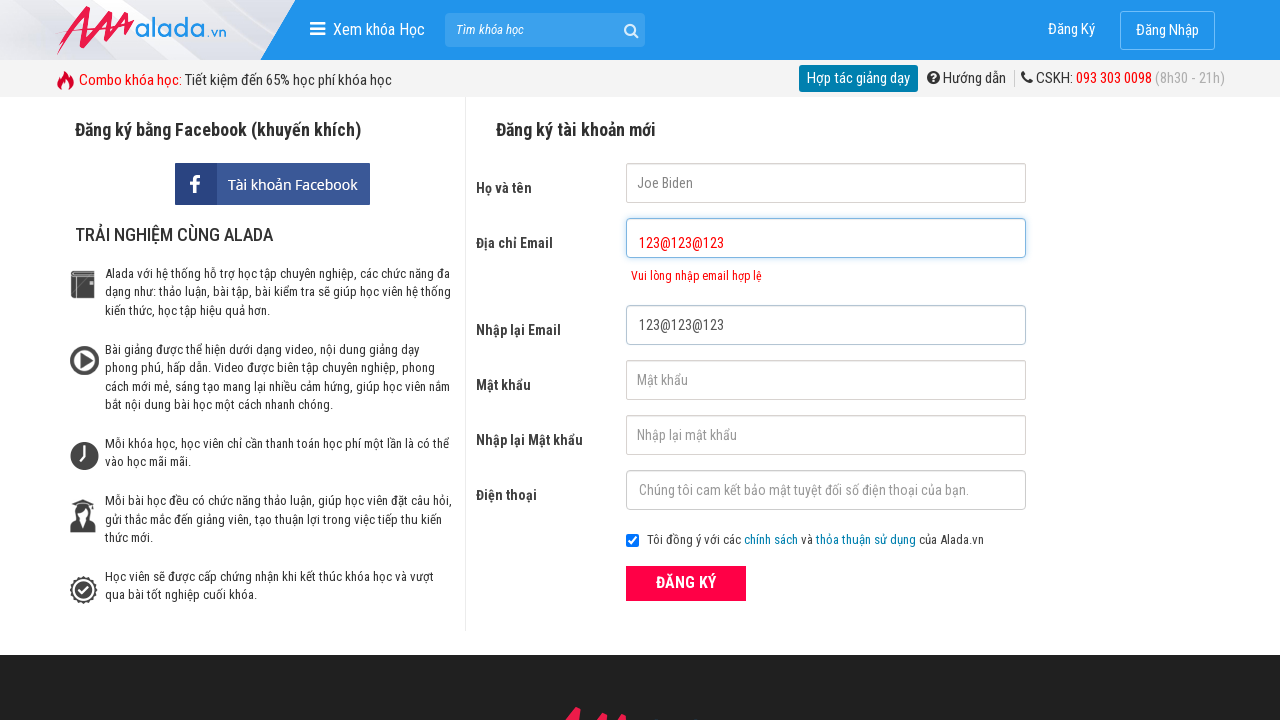

Filled password field with '123456' on #txtPassword
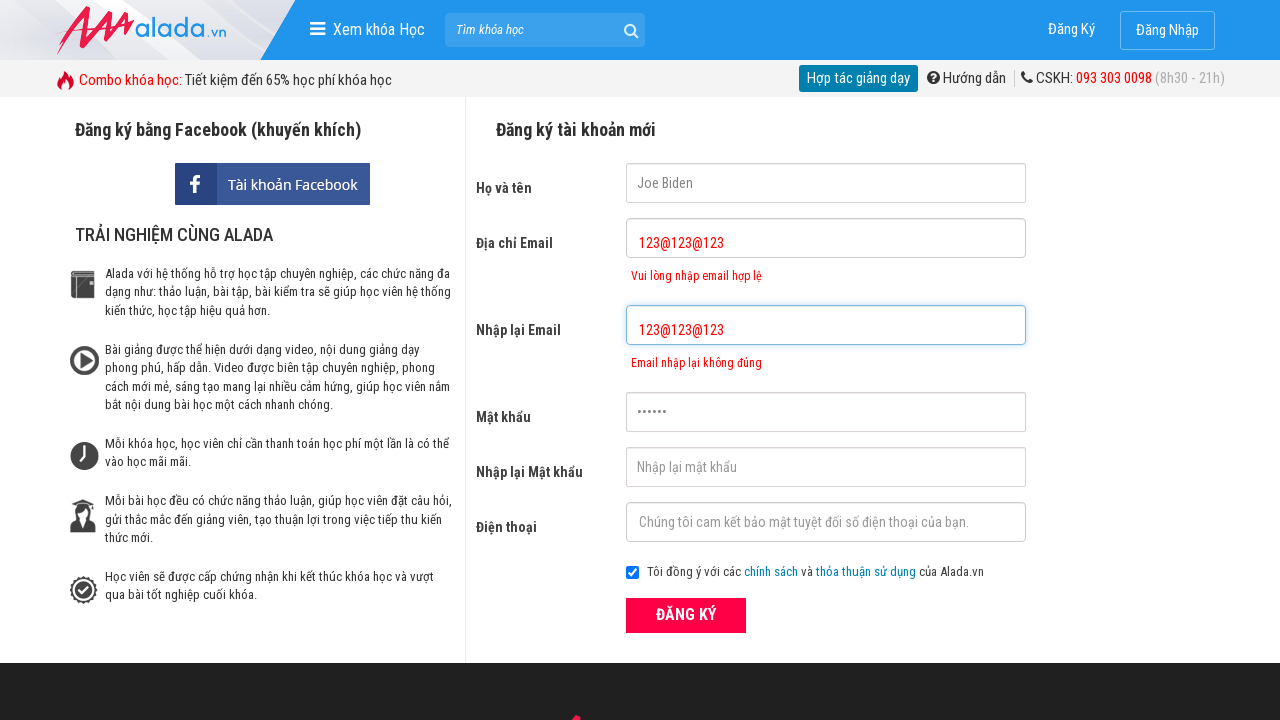

Filled confirm password field with '123456' on #txtCPassword
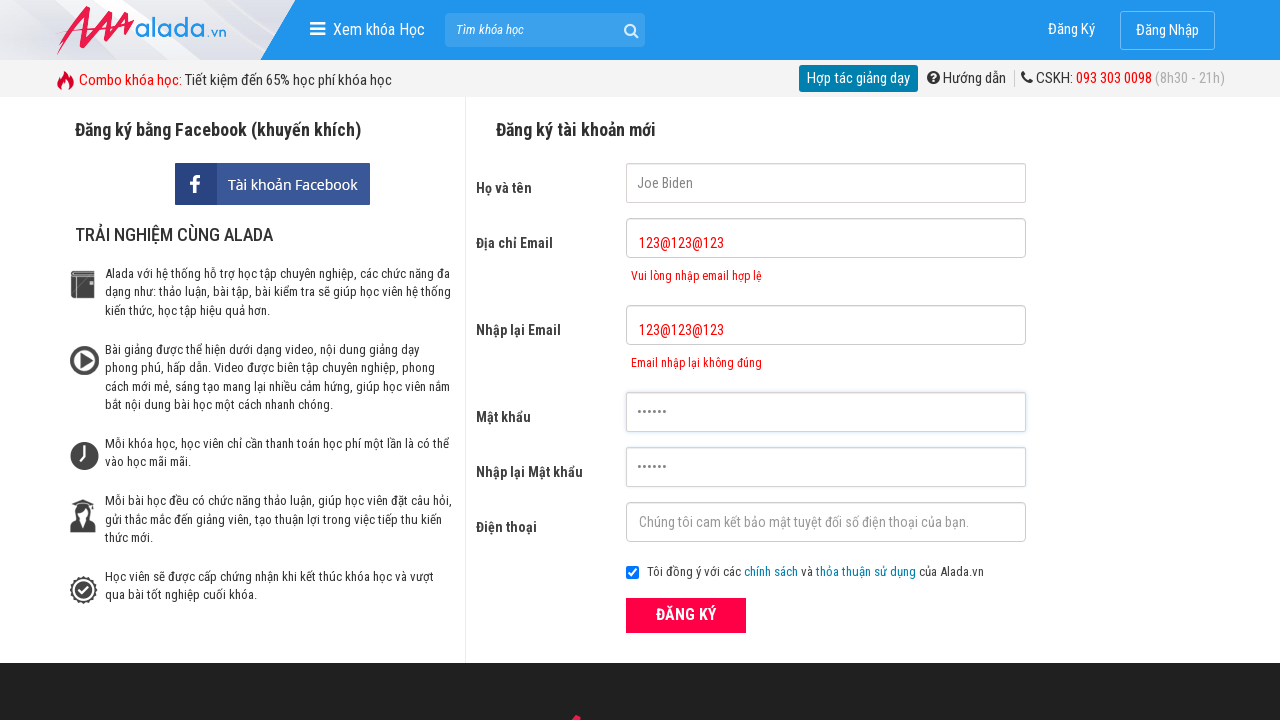

Filled phone field with '0987654321' on #txtPhone
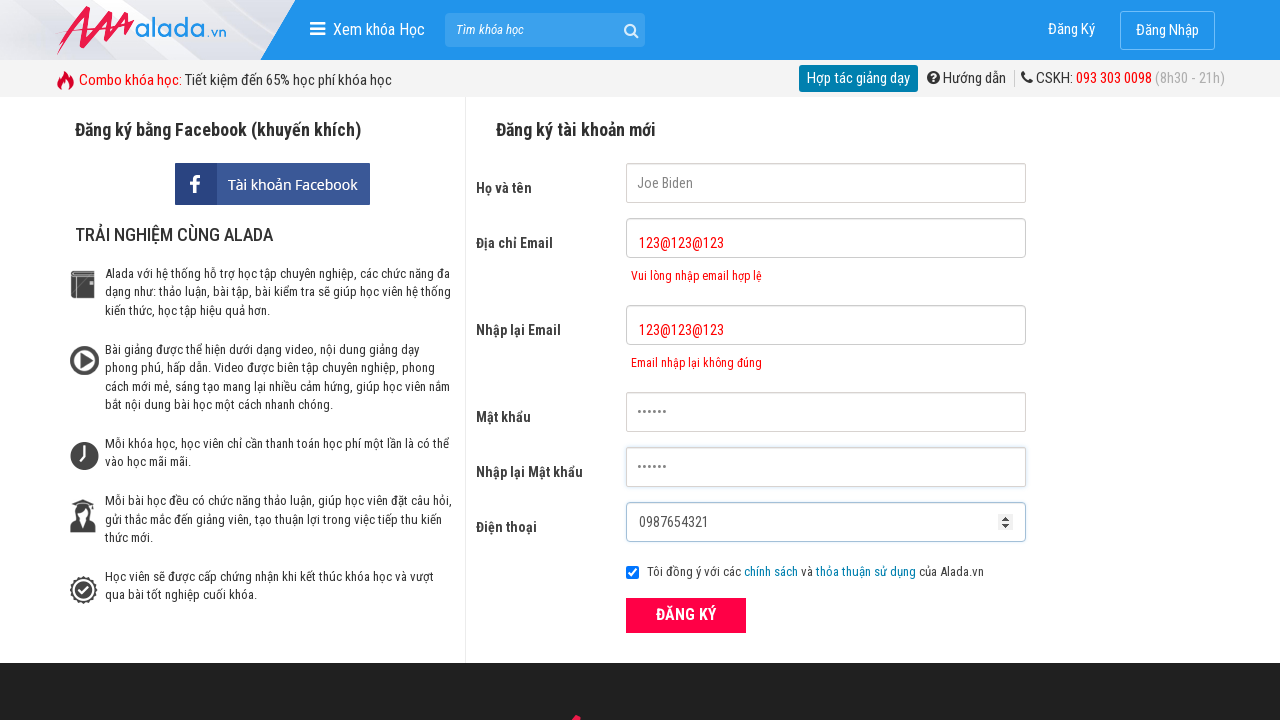

Clicked ĐĂNG KÝ (Register) submit button at (686, 615) on xpath=//button[text()='ĐĂNG KÝ' and @type='submit']
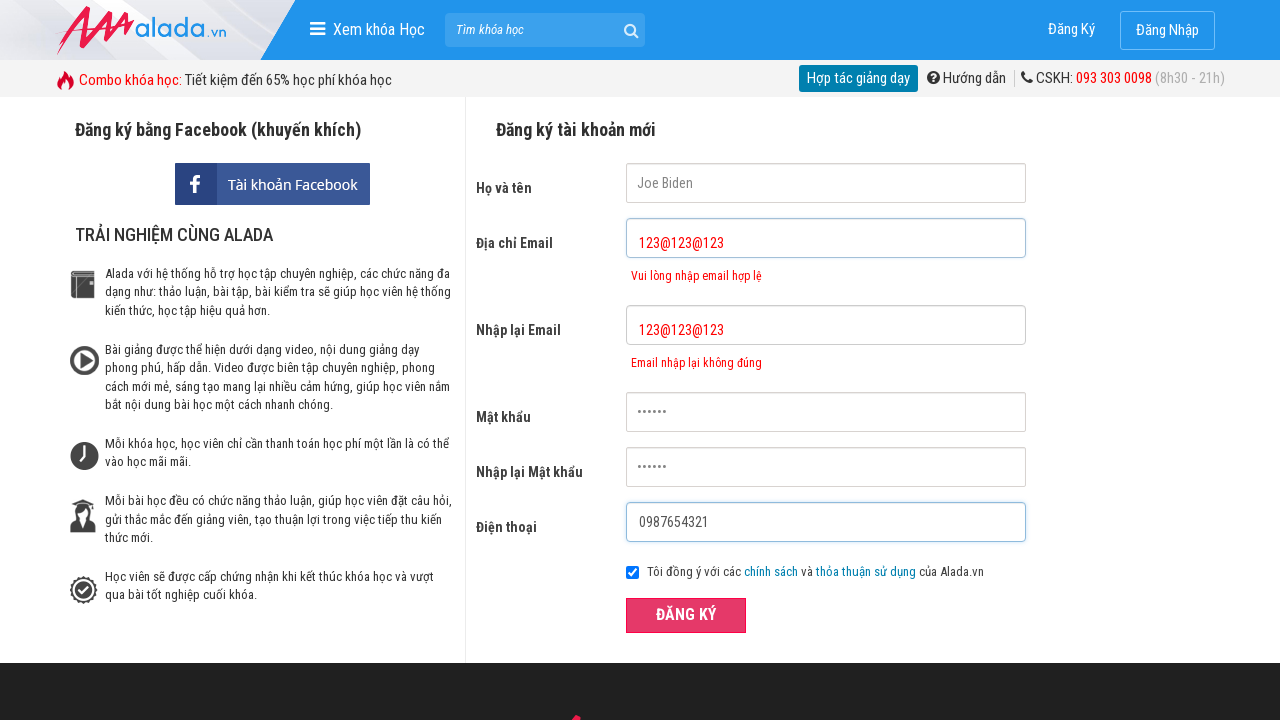

Email error message appeared for invalid email format
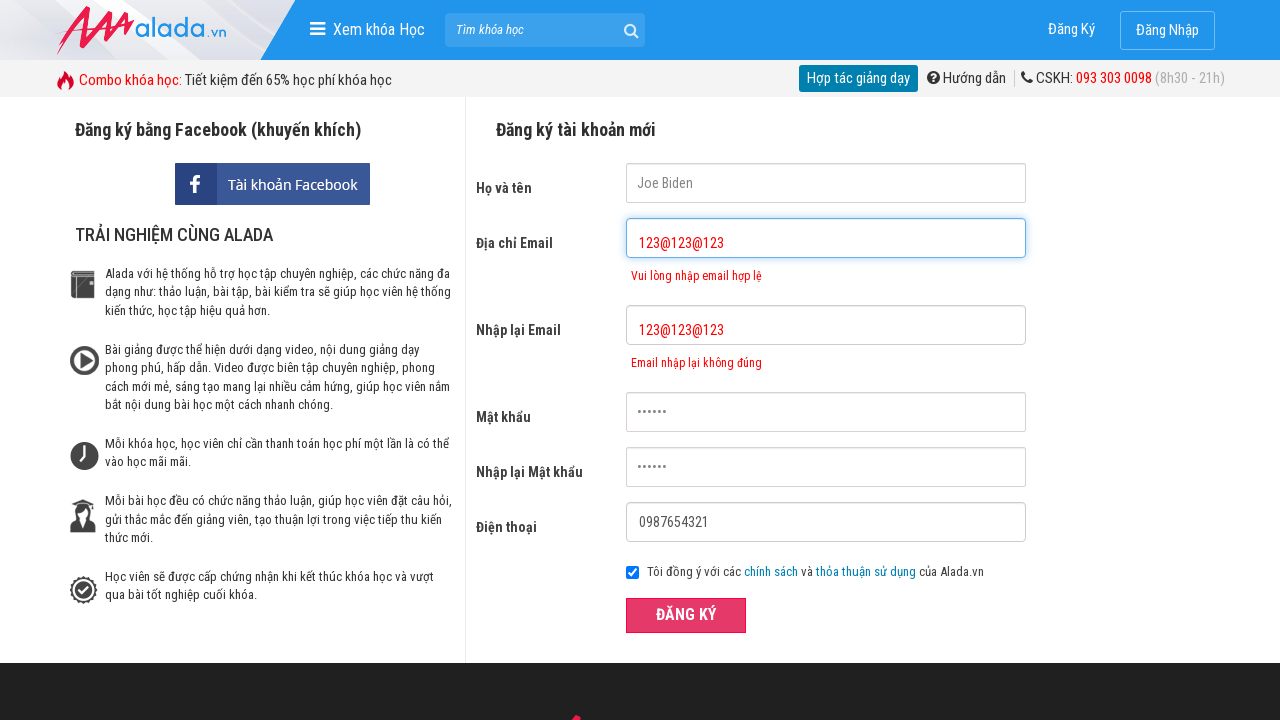

Confirm email error message appeared for invalid email format
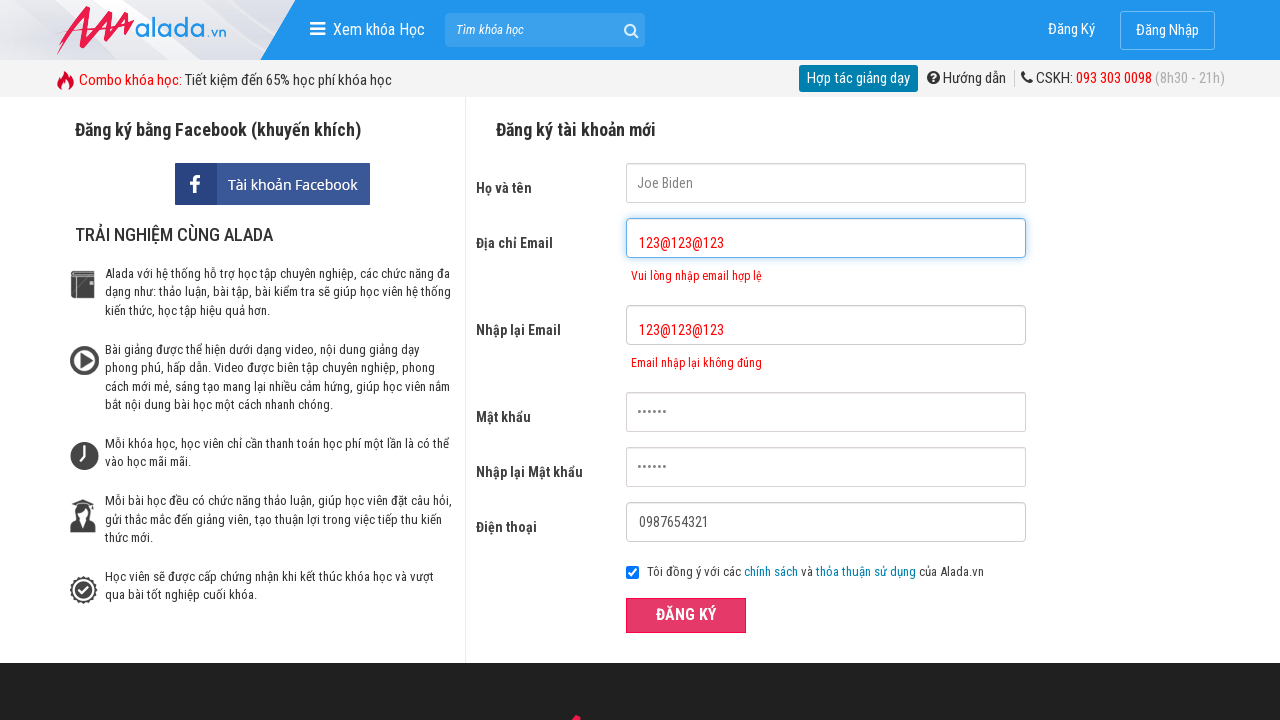

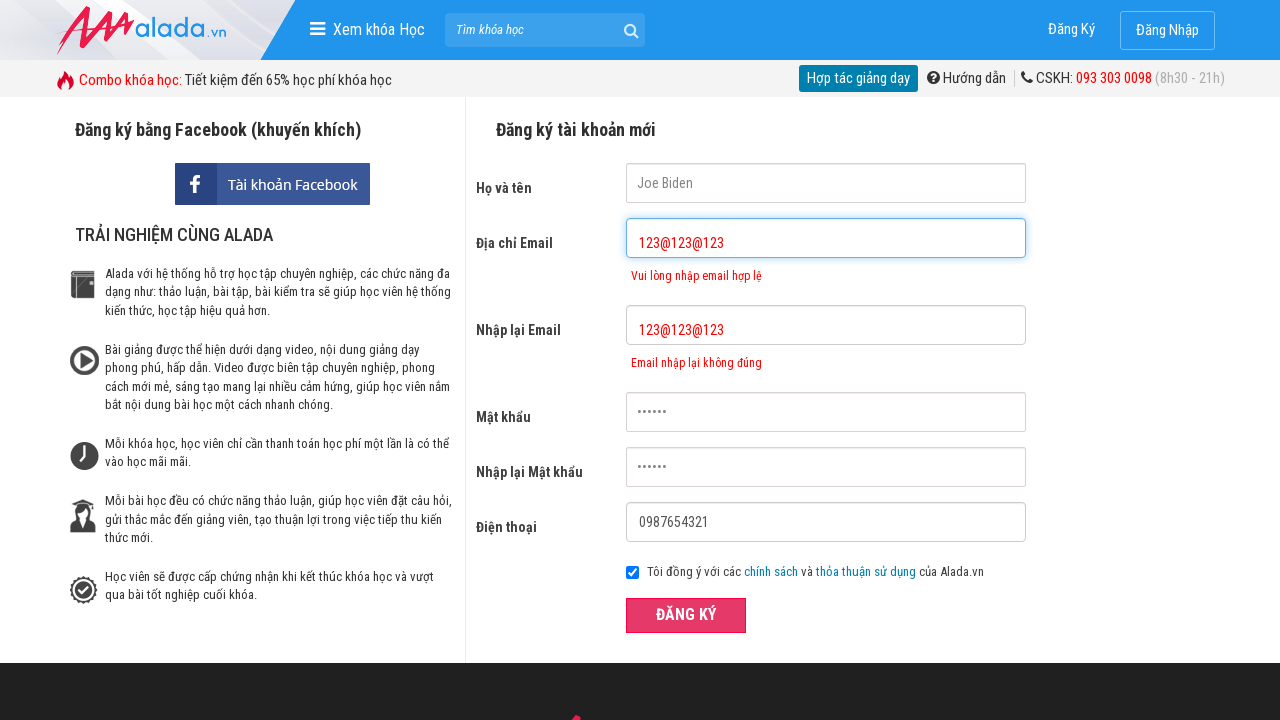